Tests basic browser navigation actions including navigating to pages, maximizing/resizing window, refreshing, and using browser back/forward buttons

Starting URL: http://www.51zxw.net

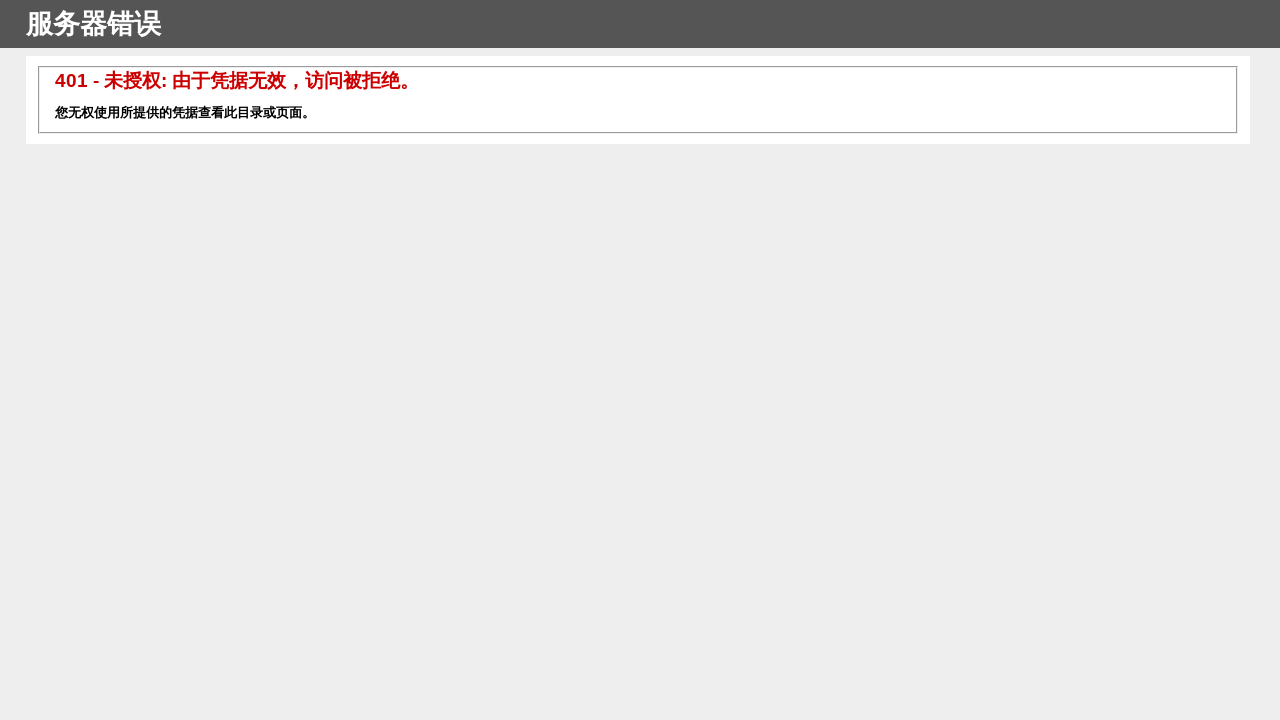

Set viewport to 1920x1080 (maximized window)
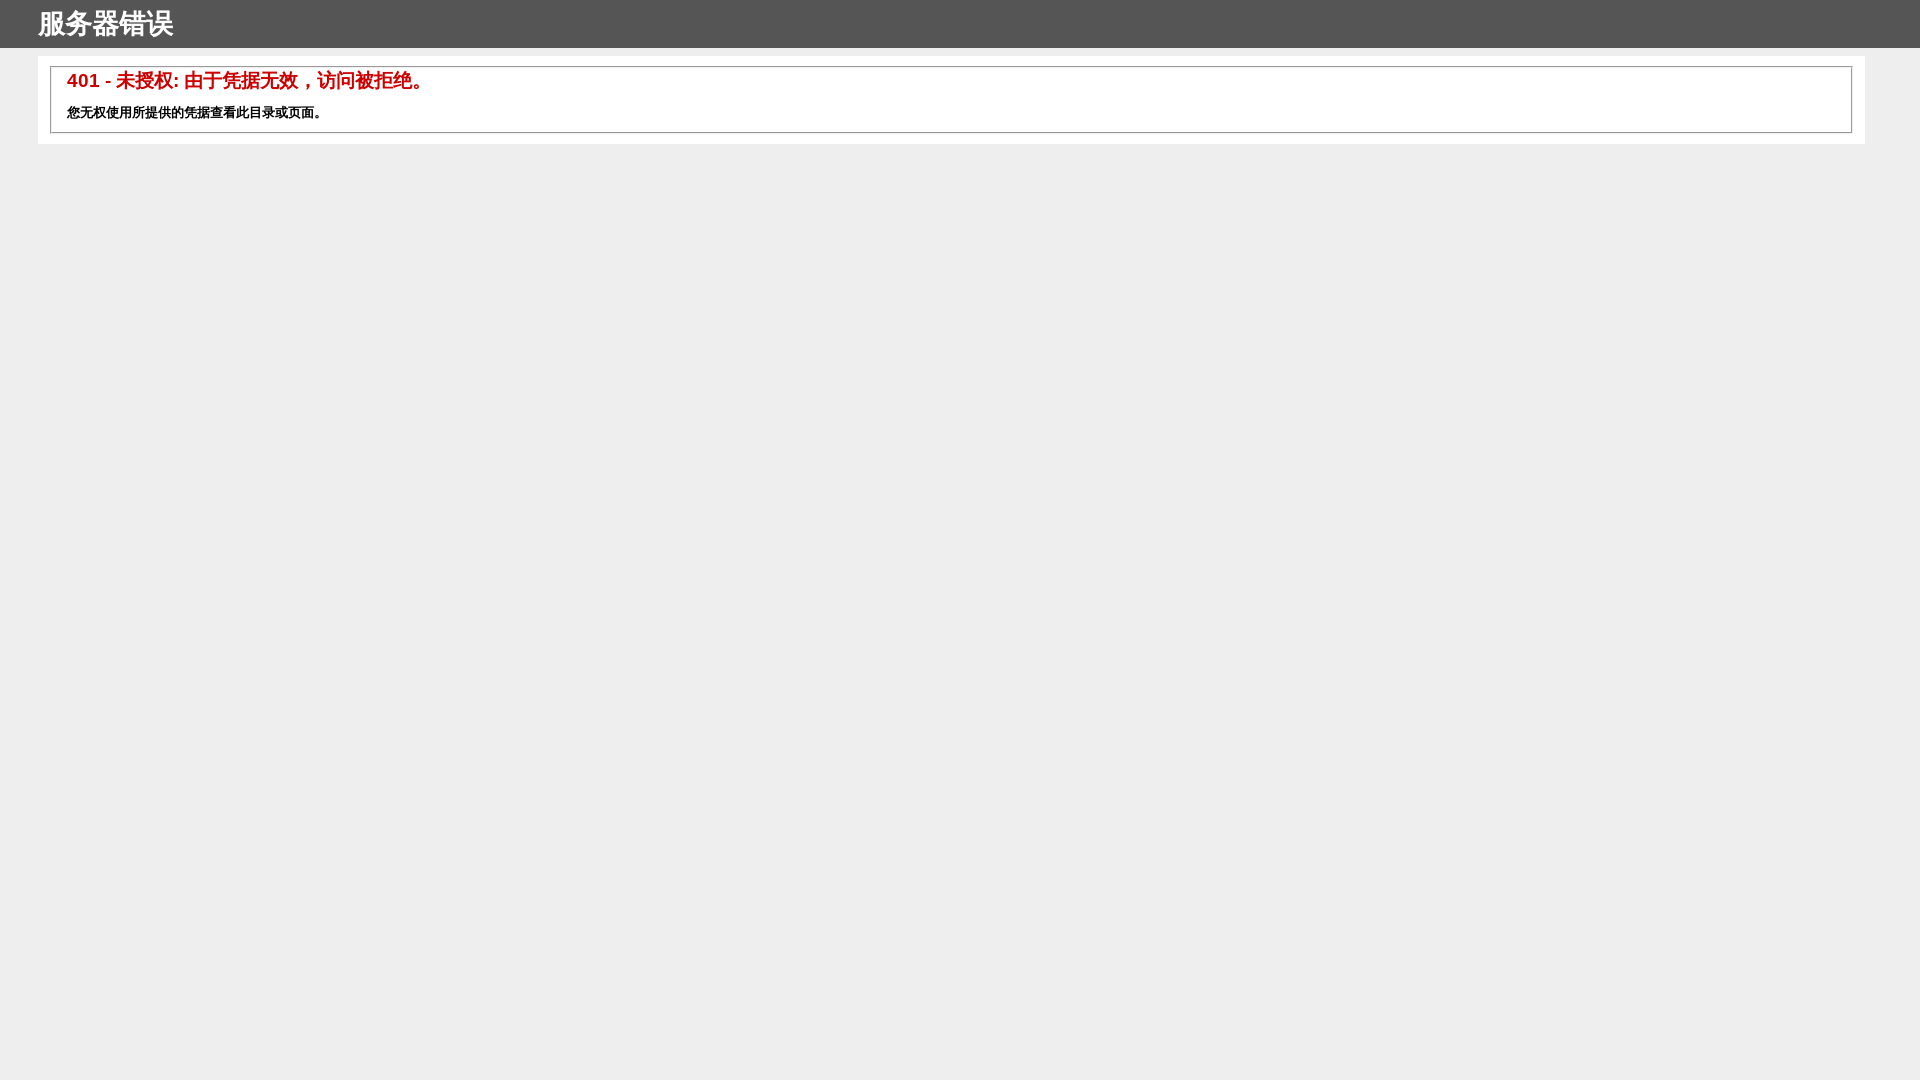

Navigated to https://www.51zxw.net/Show.aspx?cid=615
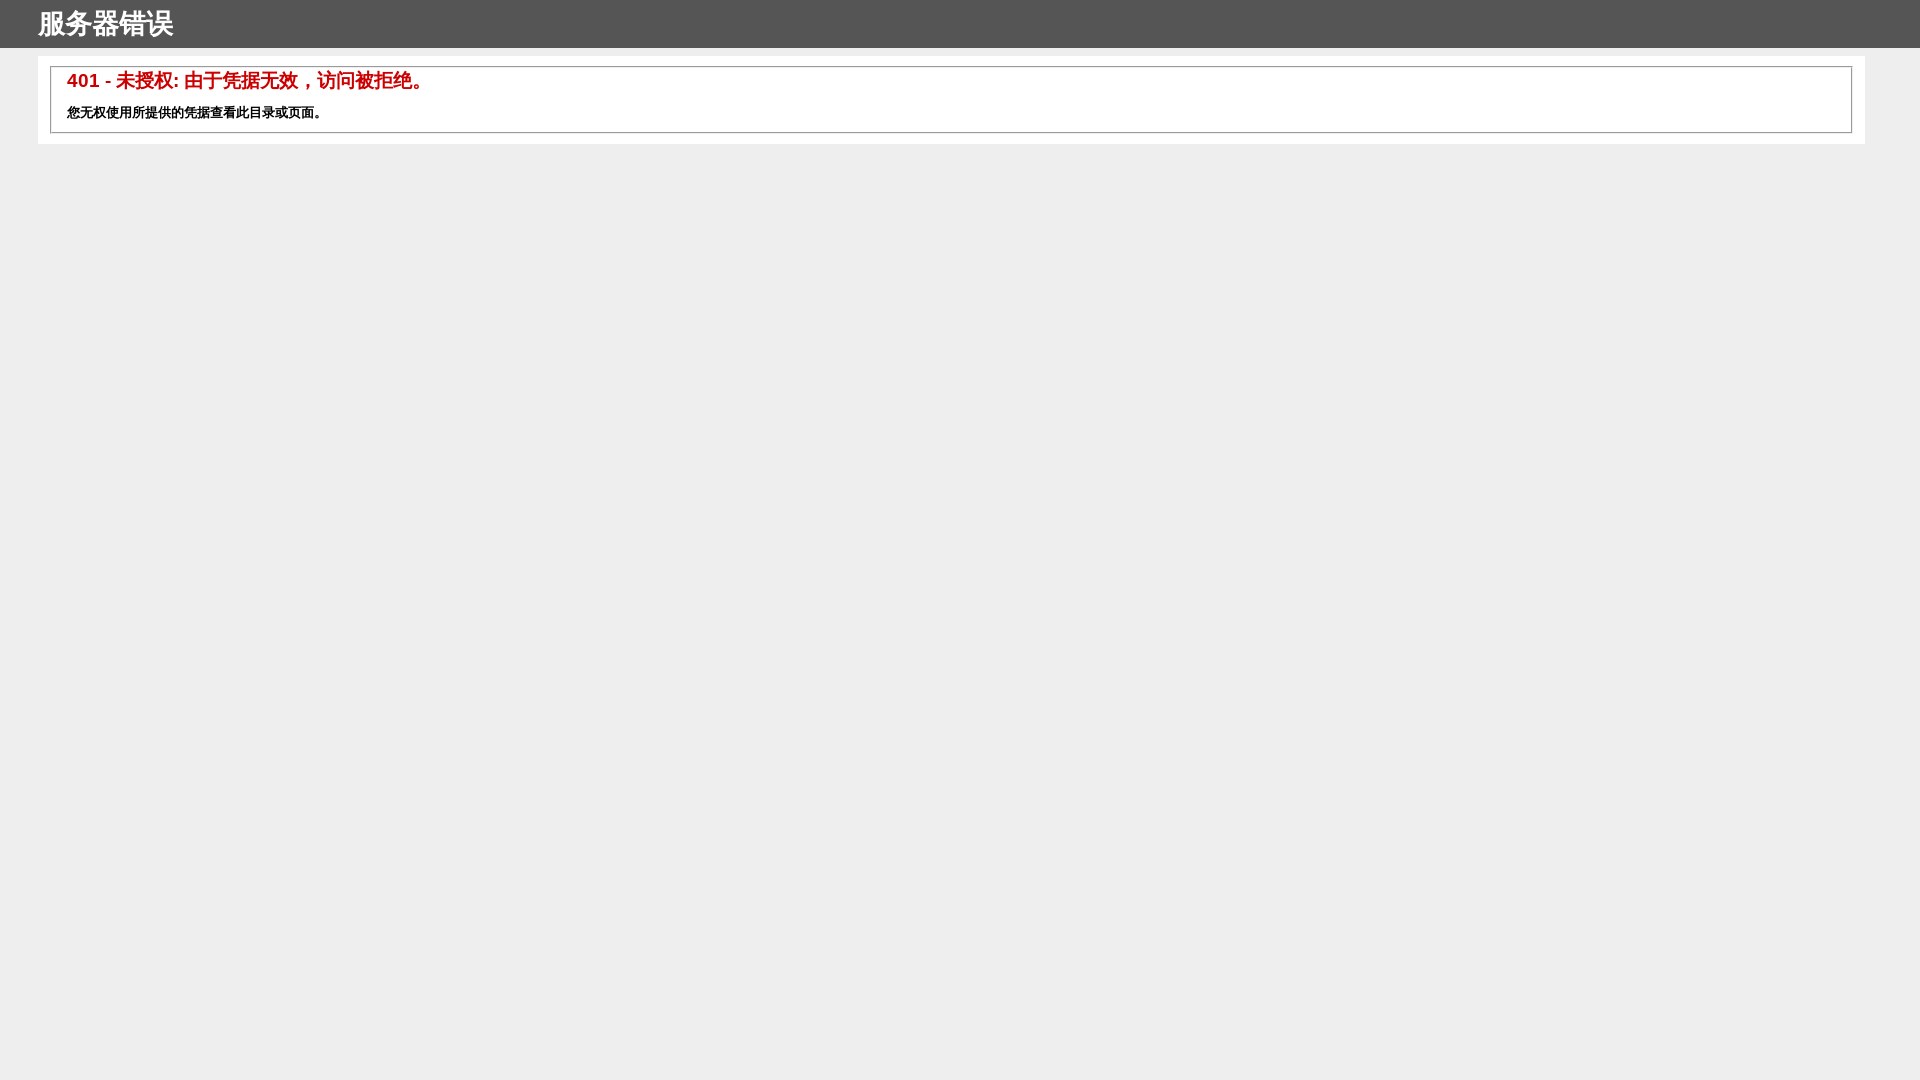

Resized viewport to 800x800
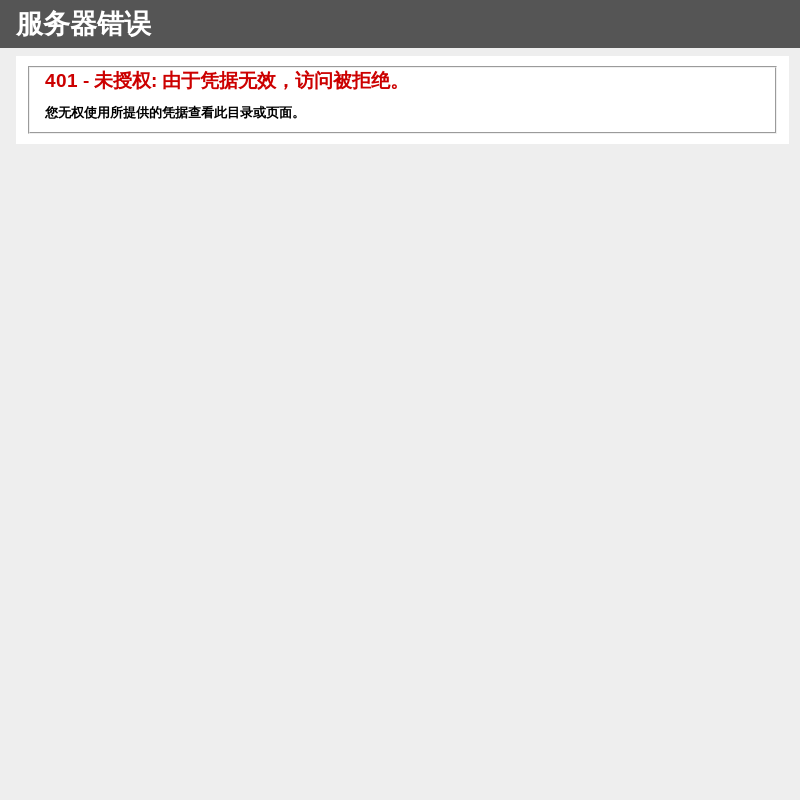

Refreshed the current page
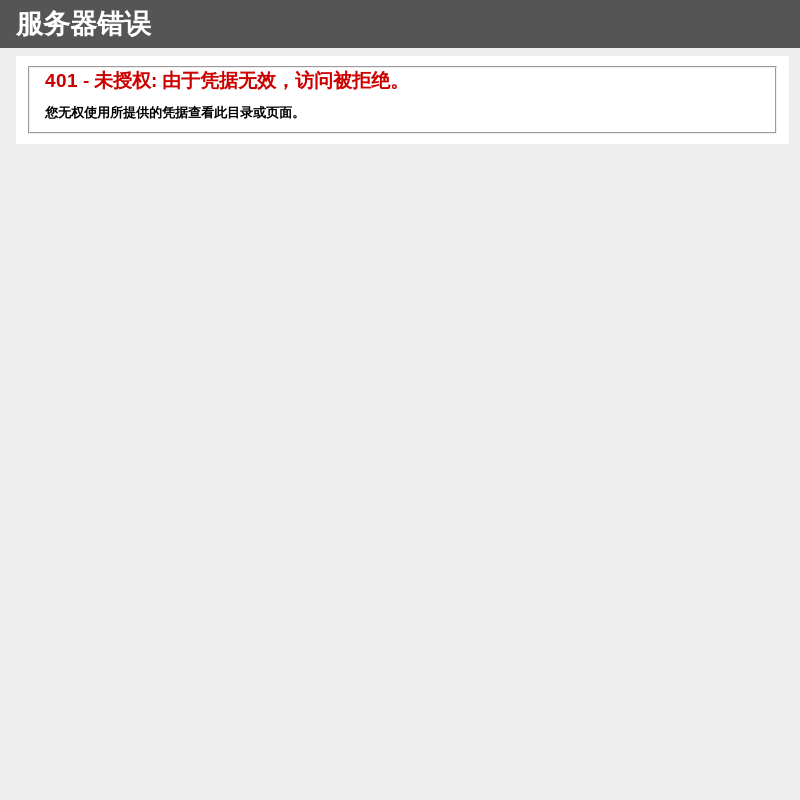

Clicked browser back button to navigate to previous page
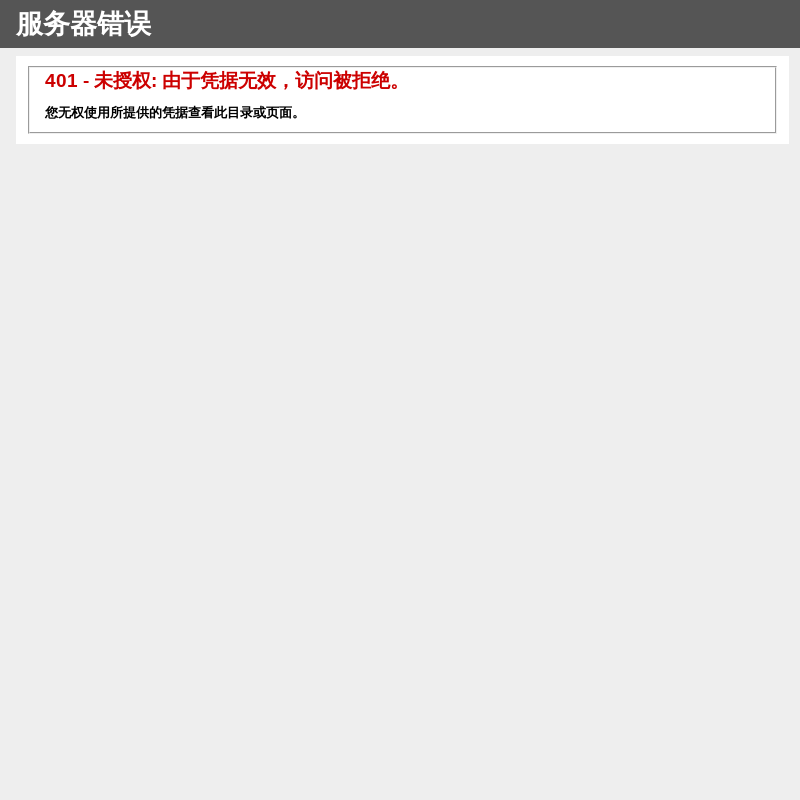

Clicked browser forward button to navigate to next page
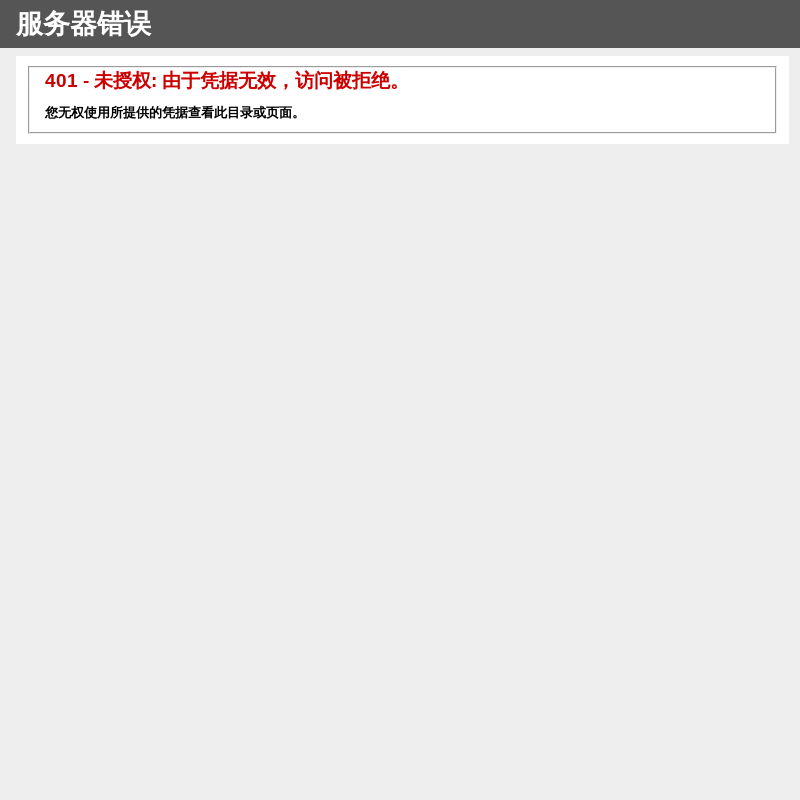

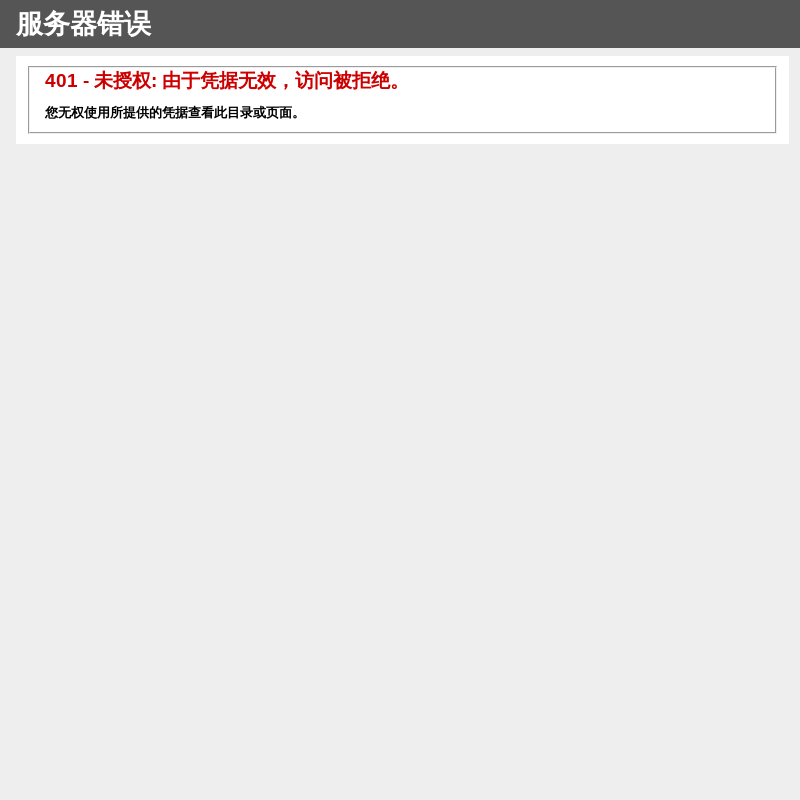